Tests the Add/Remove Elements page by clicking the Add Element button to create a Delete button, then clicking the Delete button to remove it.

Starting URL: http://the-internet.herokuapp.com/

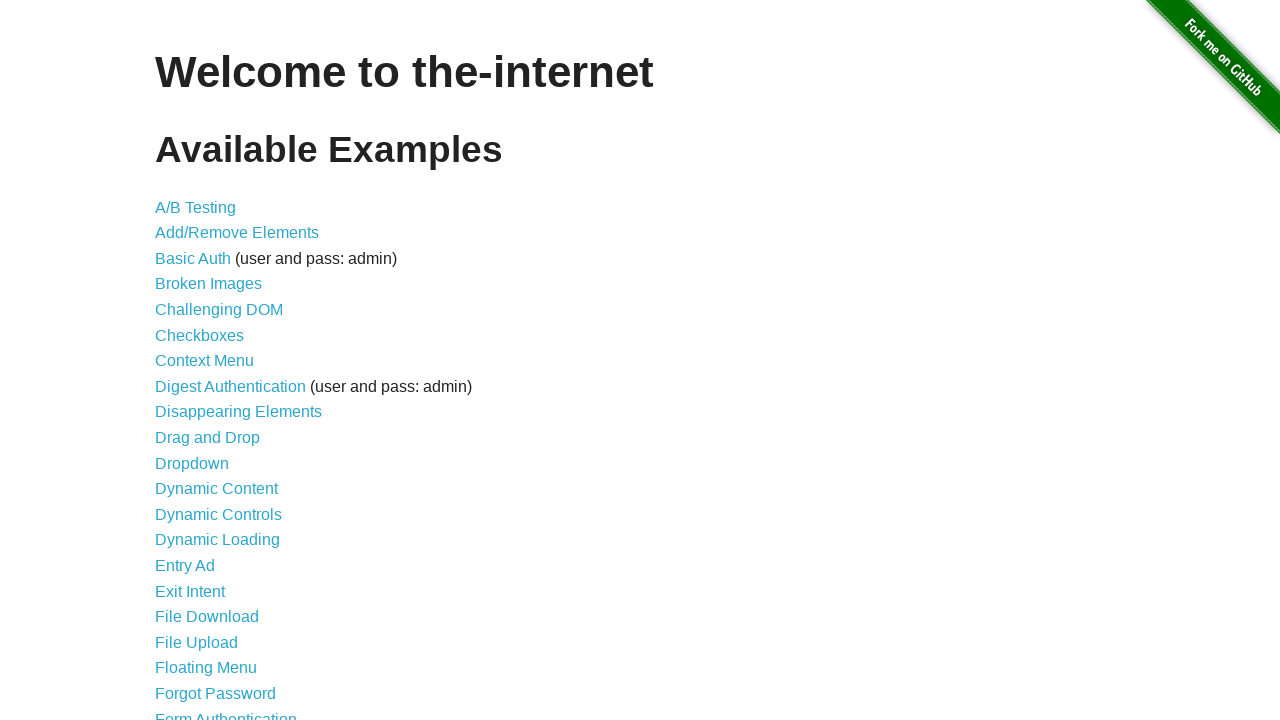

Clicked on Add/Remove Elements link at (237, 233) on text=Add/Remove Elements
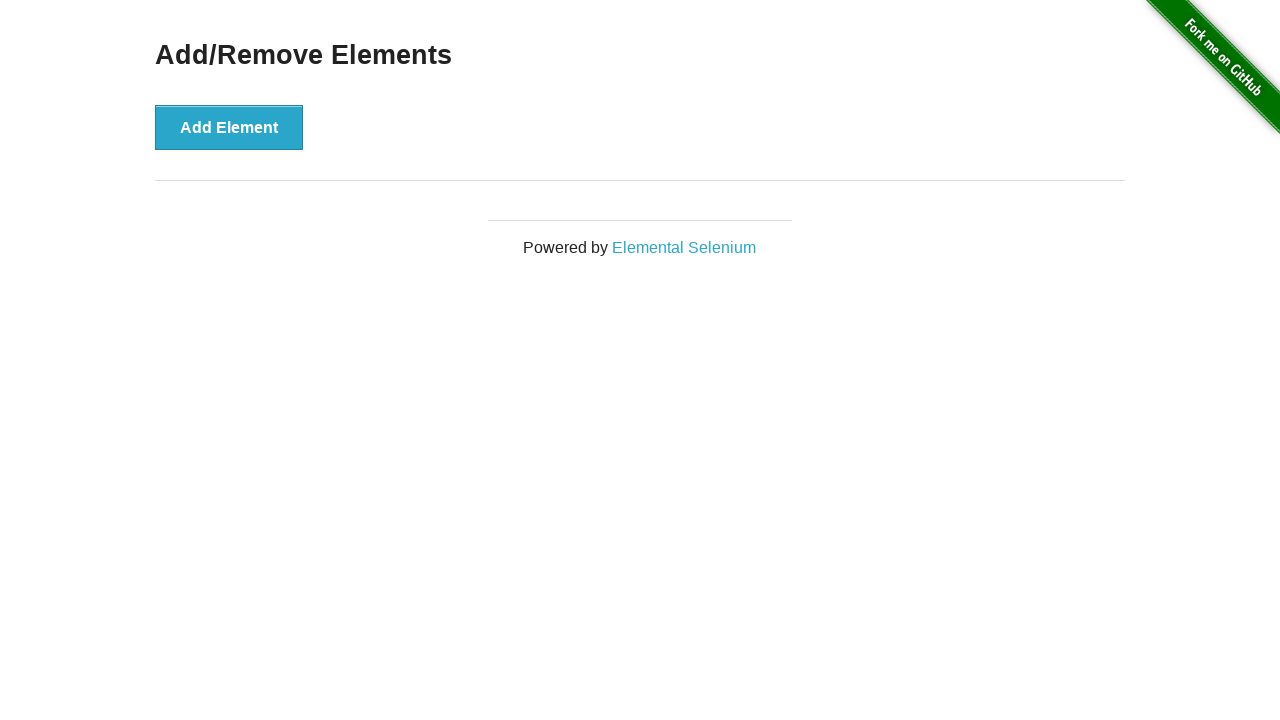

Add Element button is visible
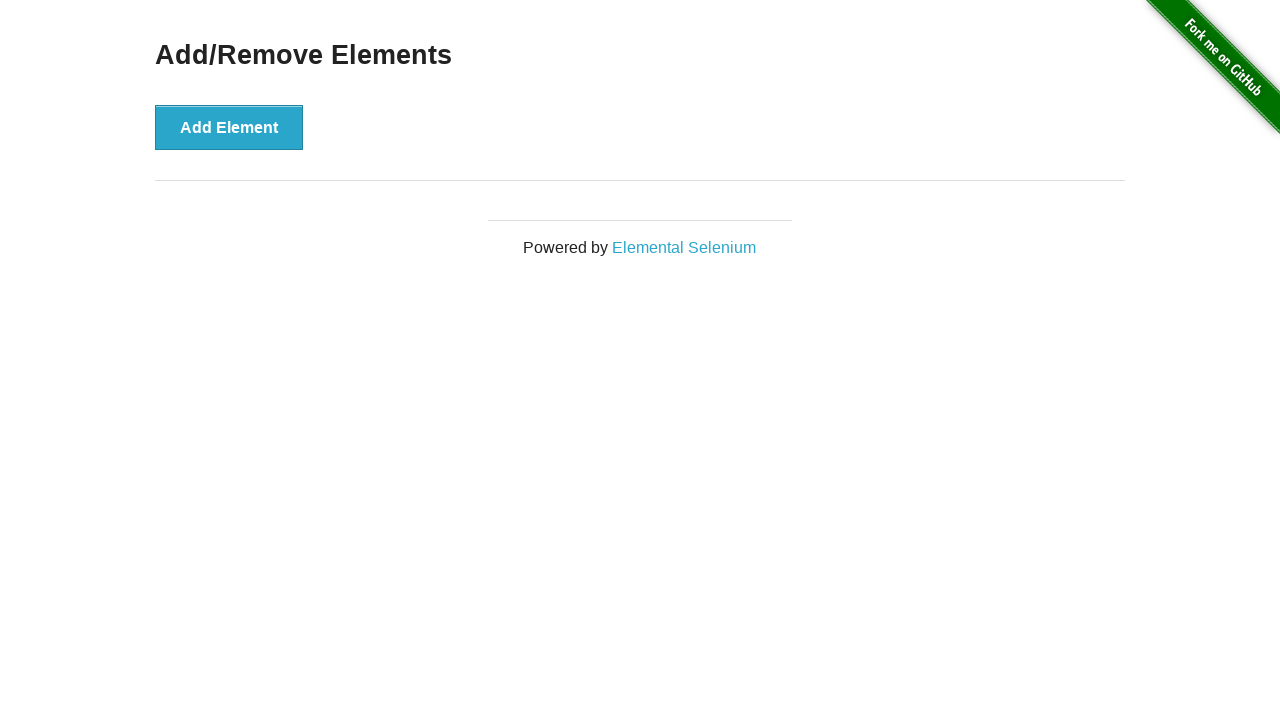

Page title is displayed
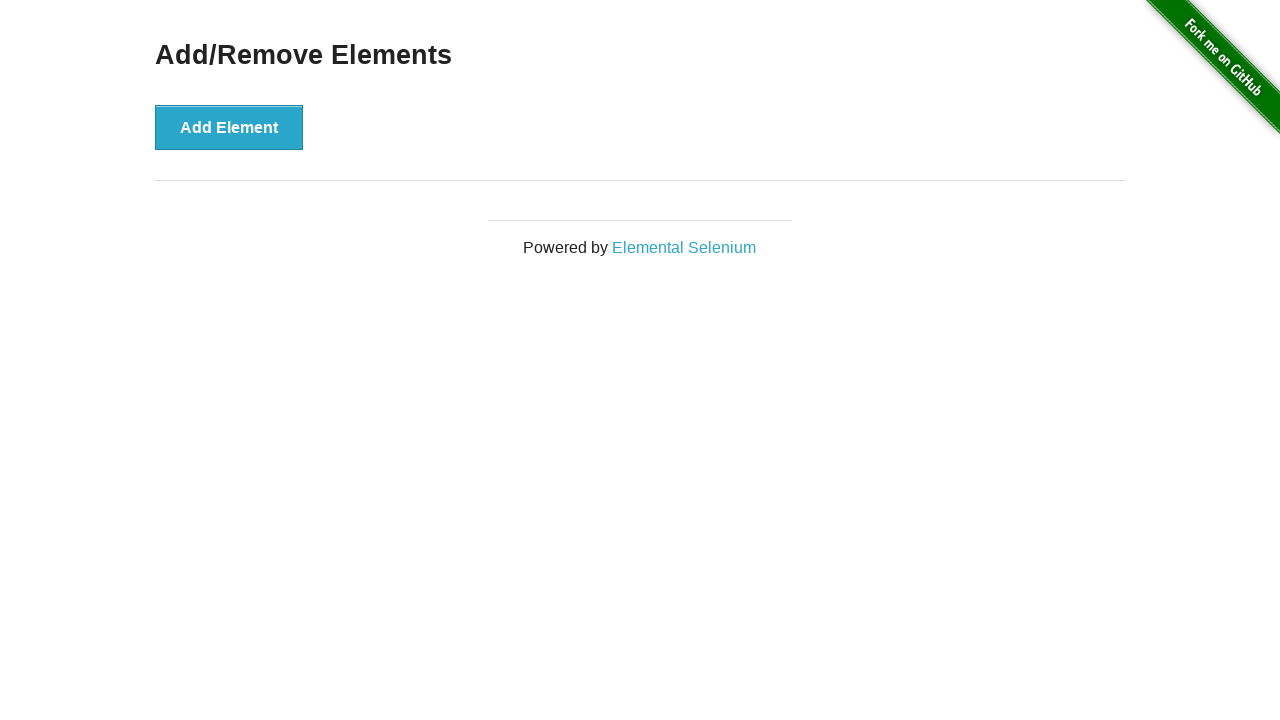

Clicked the Add Element button to create a Delete button at (229, 127) on #content > div > button
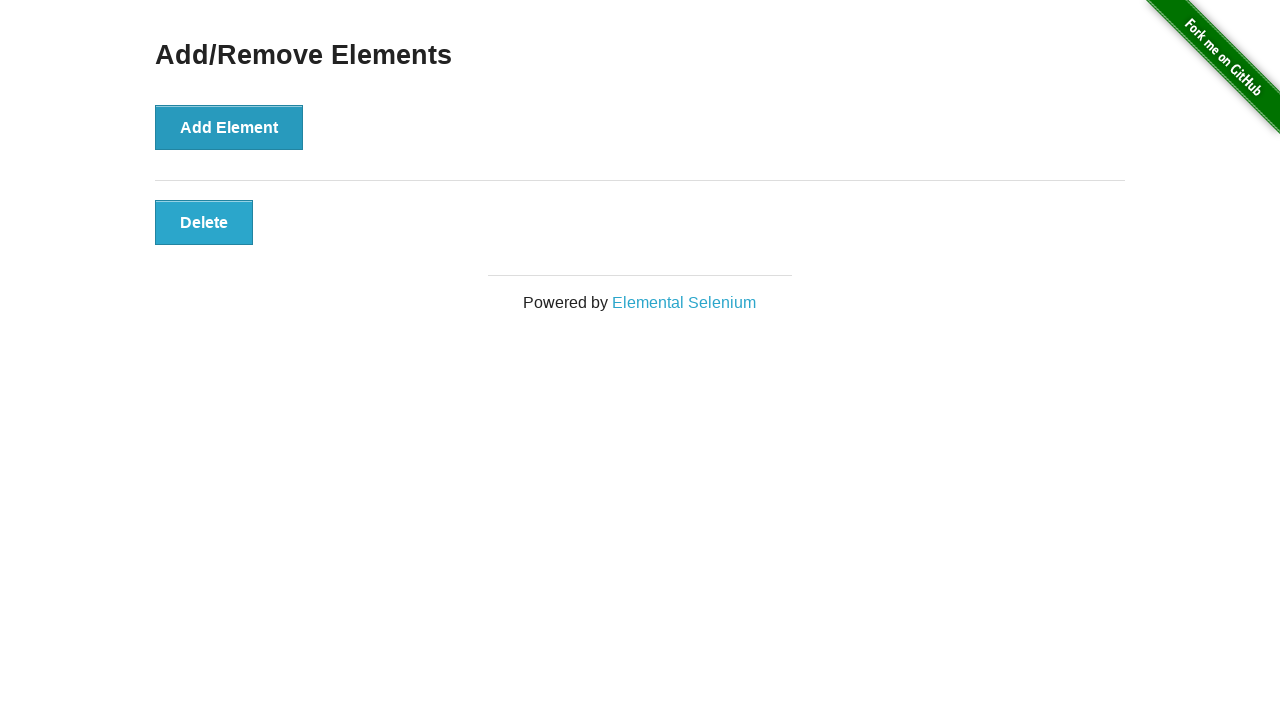

Delete button appeared on the page
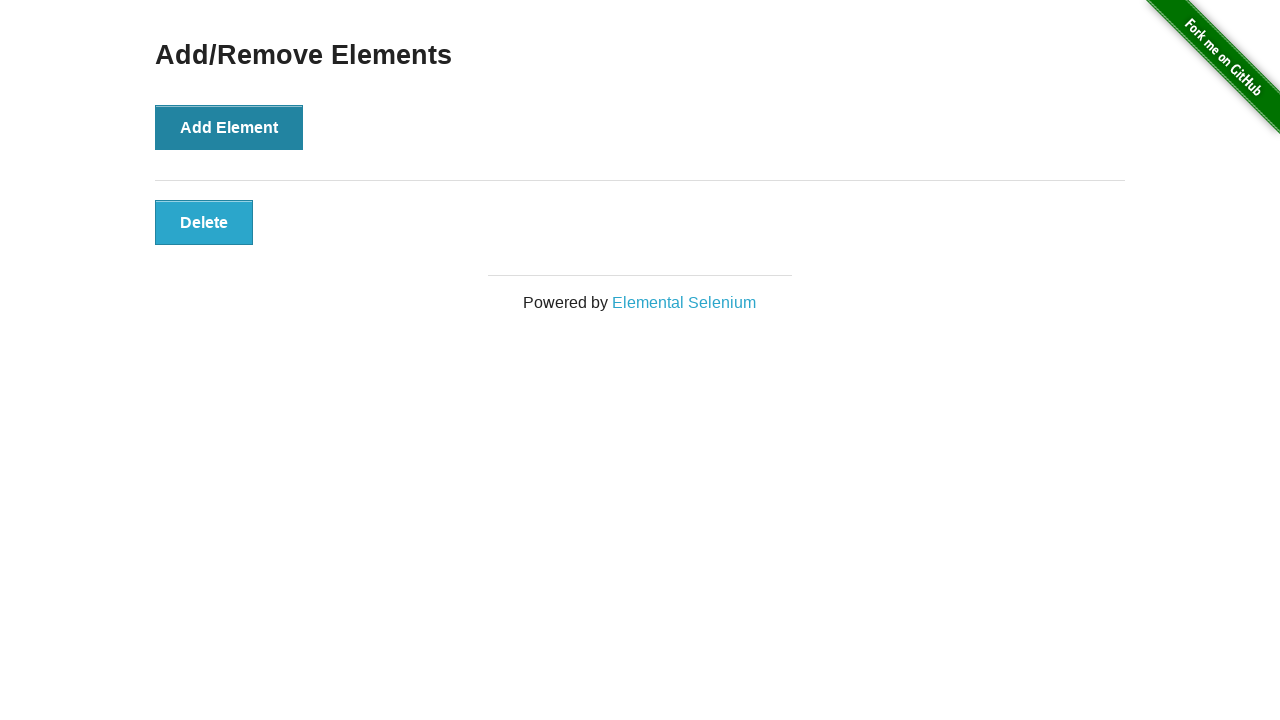

Clicked the Delete button to remove it at (204, 222) on #elements > button
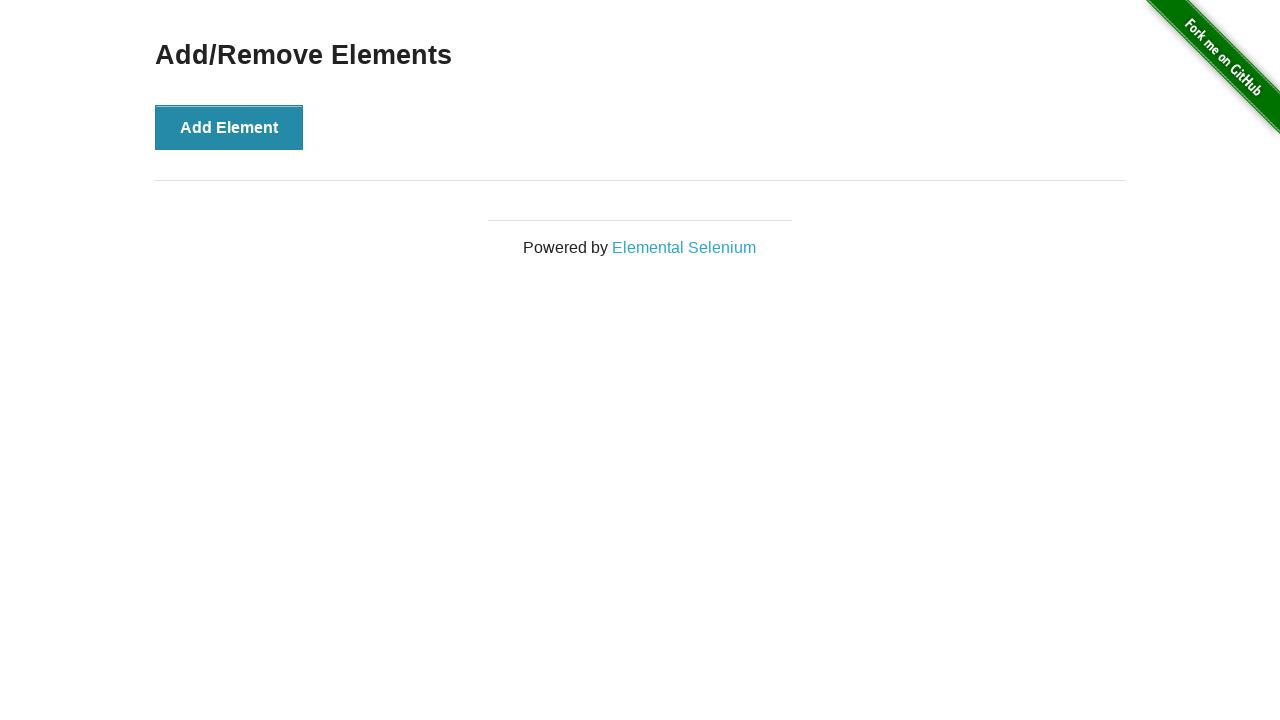

Waited 500ms for the Delete button to be removed
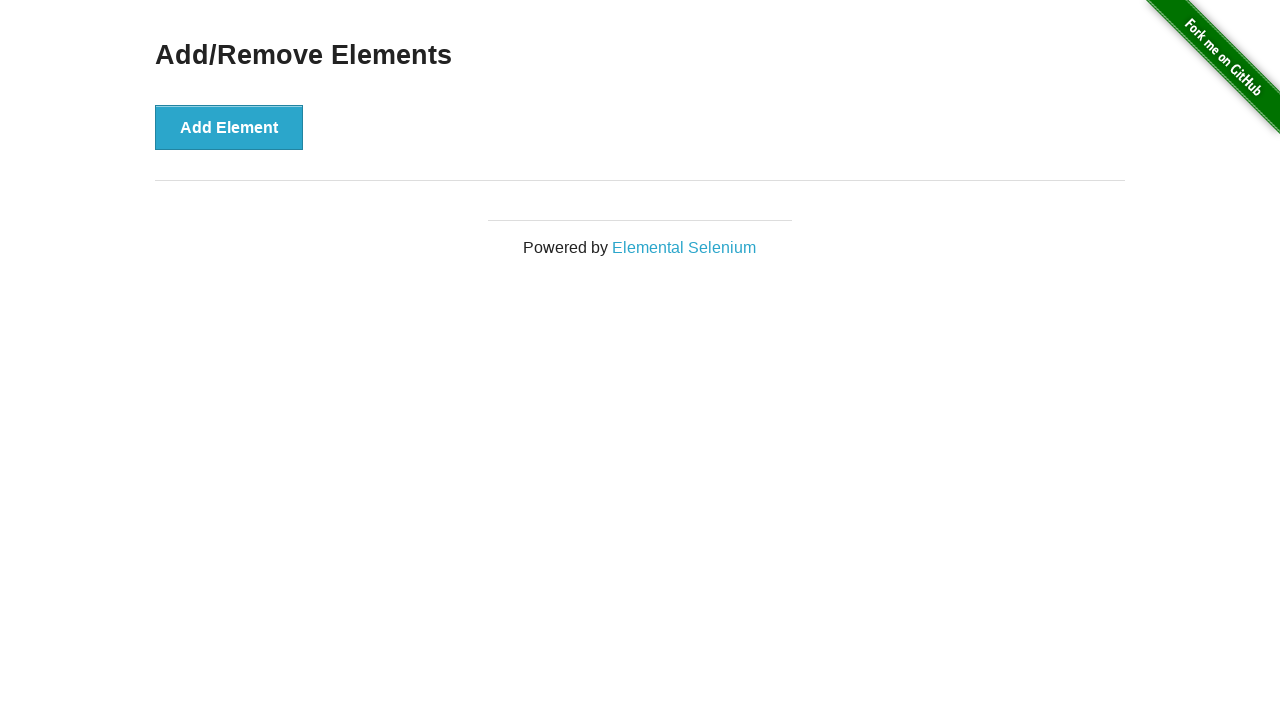

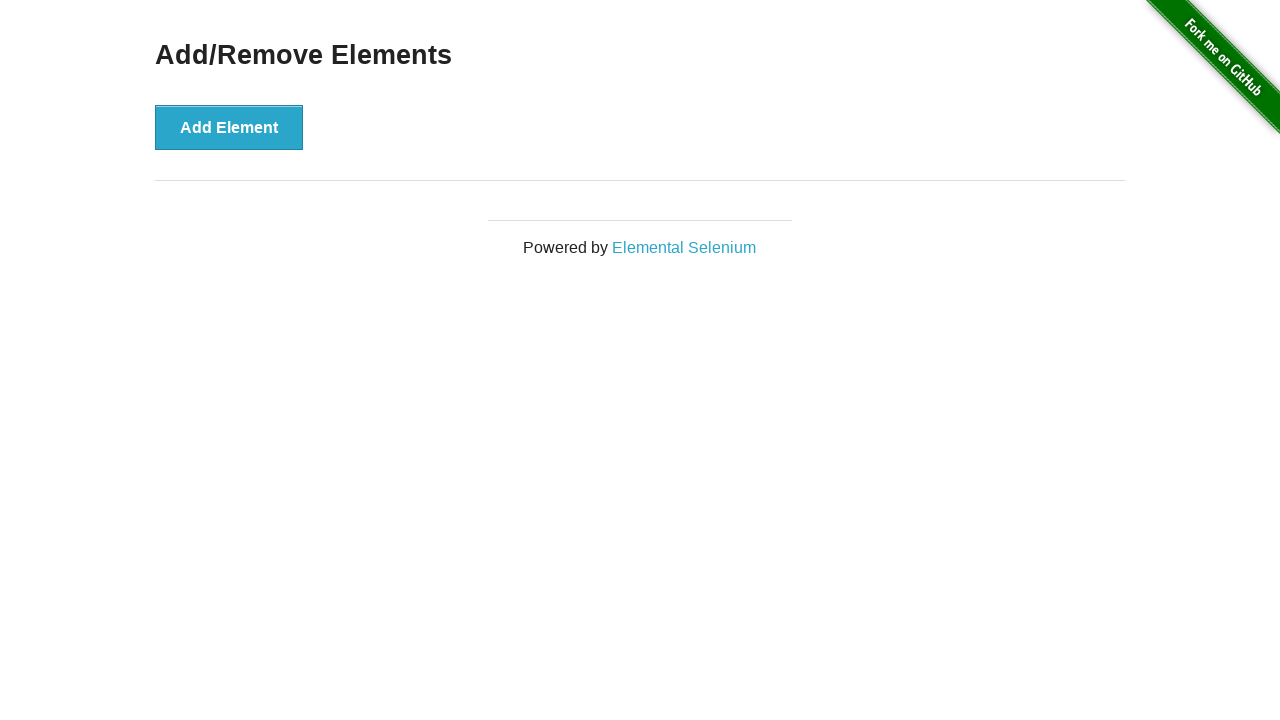